Tests iframe interaction by switching to an iframe, clicking a burger menu inside it, then switching back and clicking a link on the main page

Starting URL: https://www.qa-practice.com/elements/iframe/iframe_page

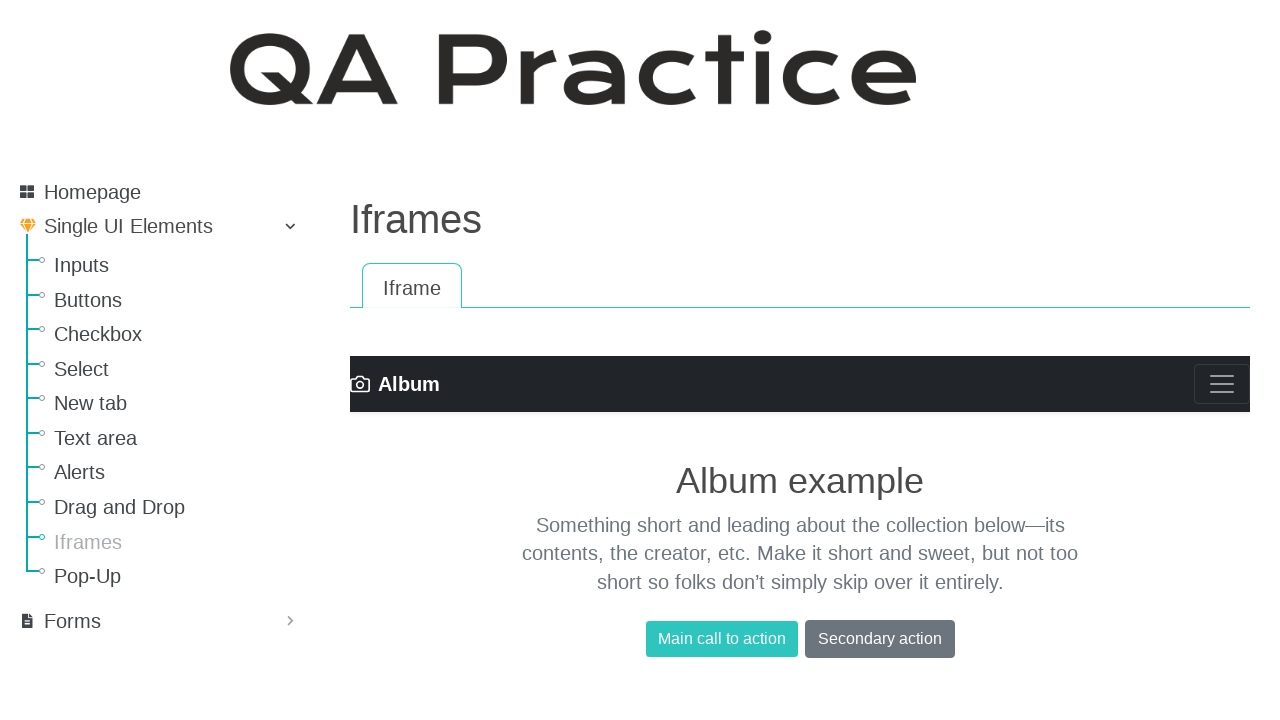

Located iframe element
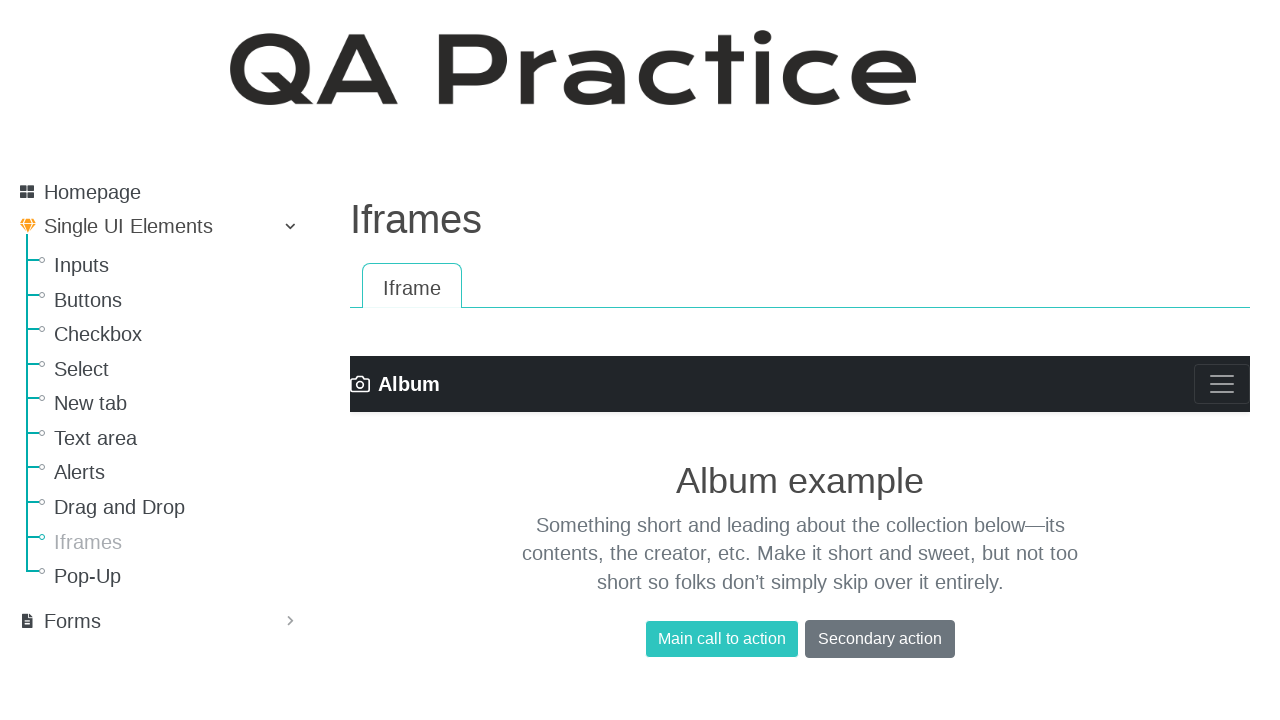

Clicked burger menu icon inside iframe at (1222, 384) on iframe >> internal:control=enter-frame >> .navbar-toggler-icon
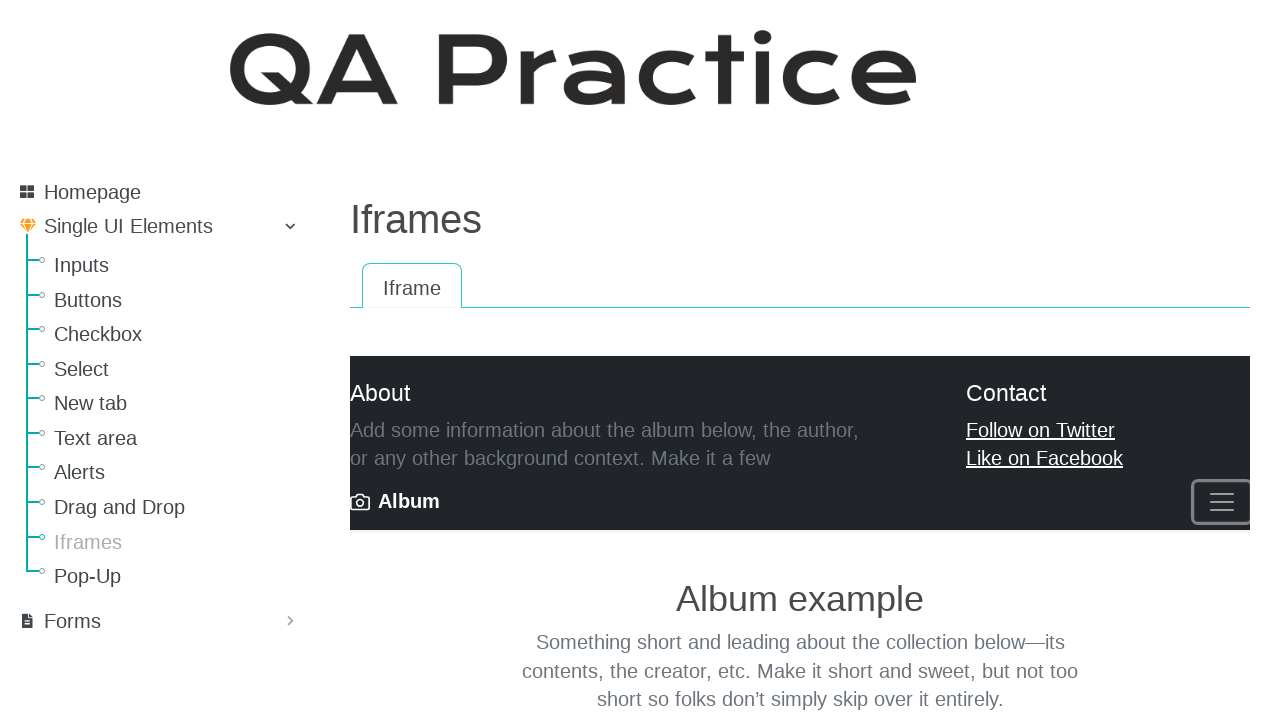

Waited 2 seconds for menu animation to complete
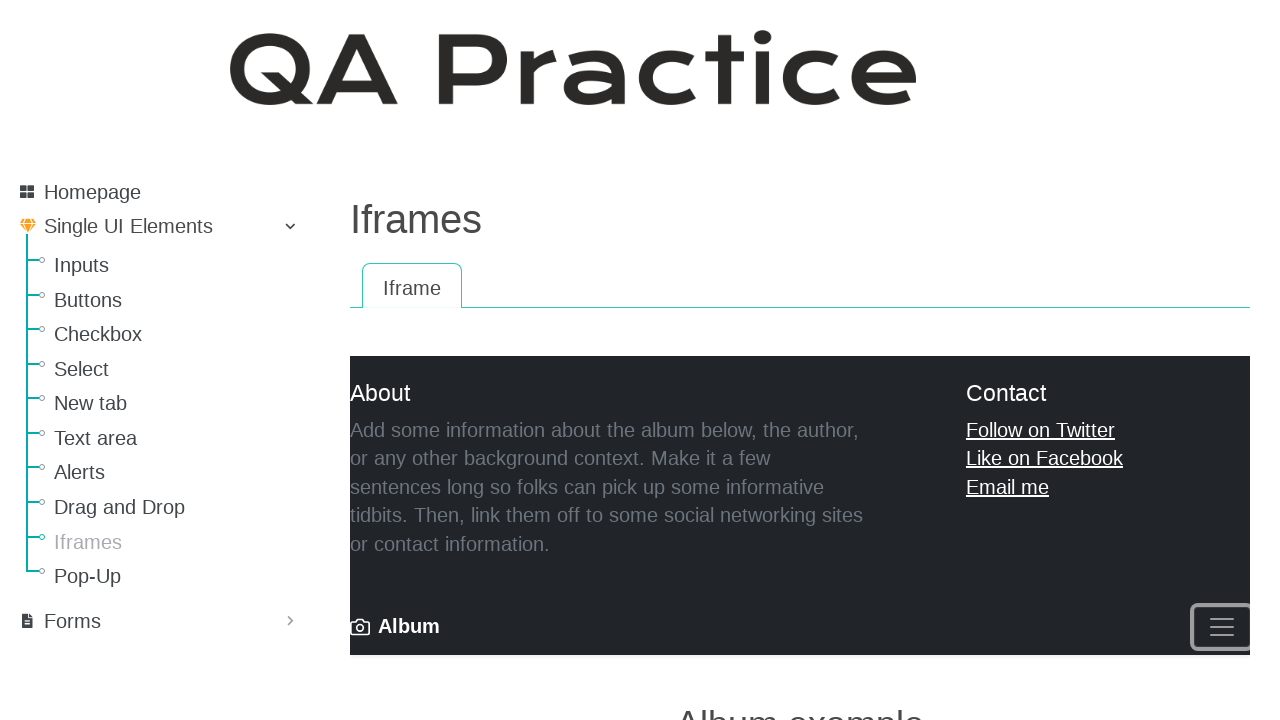

Clicked Iframe link on the main page at (180, 542) on text=Iframe
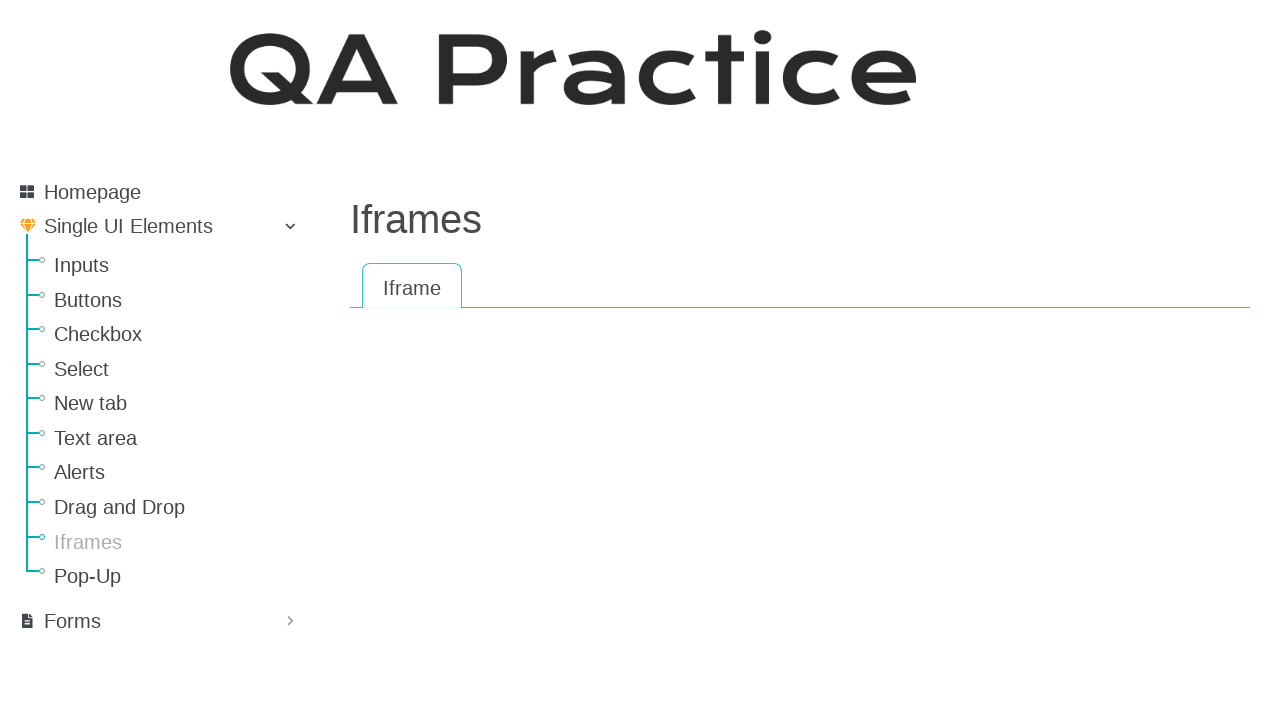

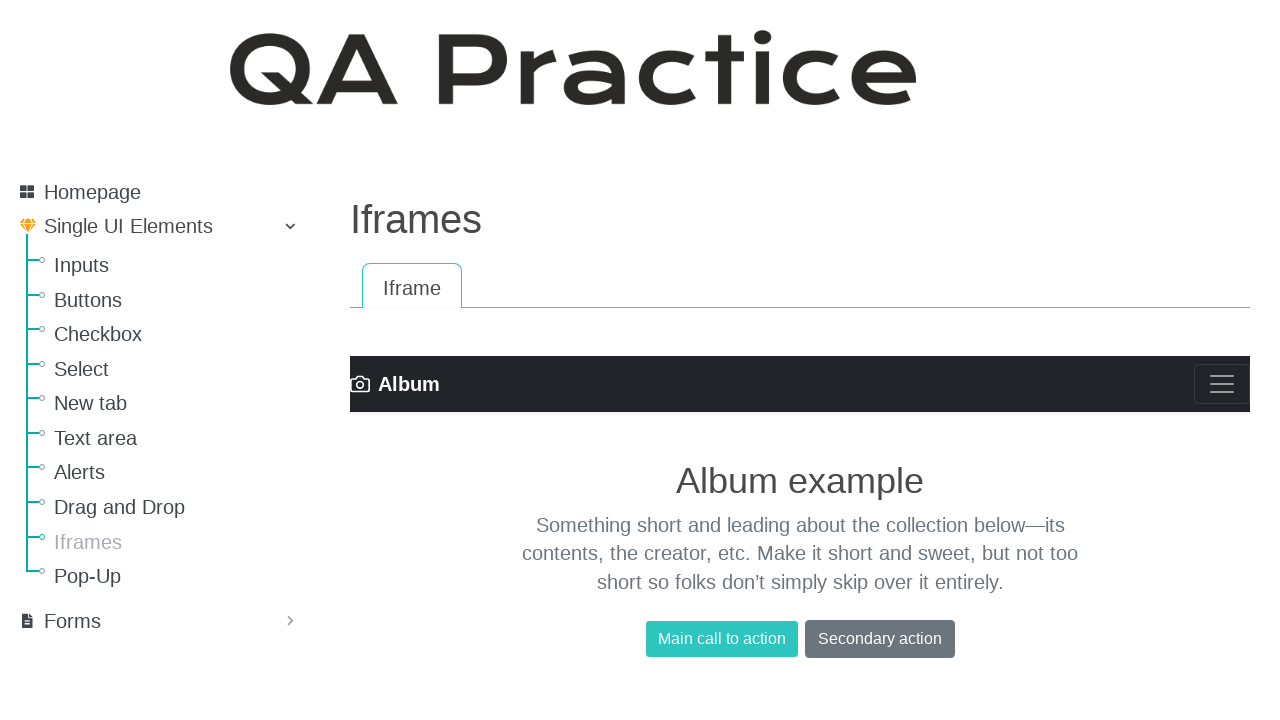